Navigates to a nested frames page and switches through multiple frame levels to access content in the middle frame

Starting URL: https://the-internet.herokuapp.com/

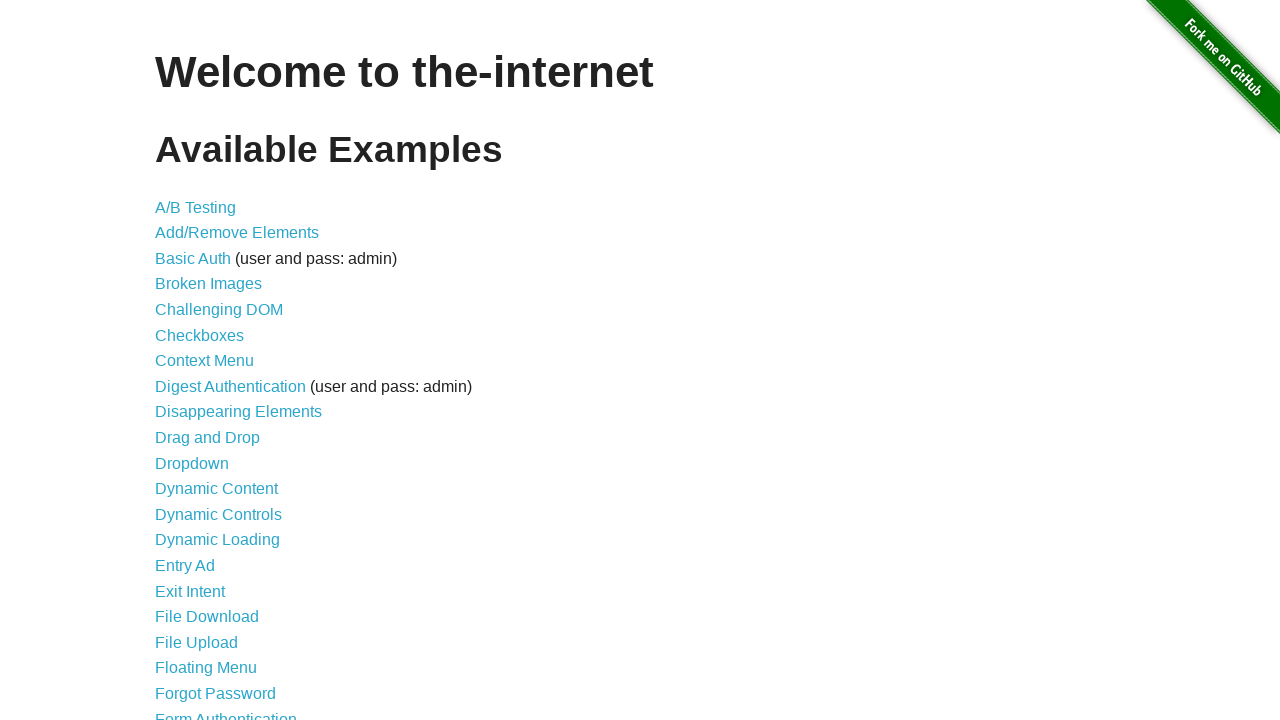

Clicked on nested frames link at (210, 395) on a[href='/nested_frames']
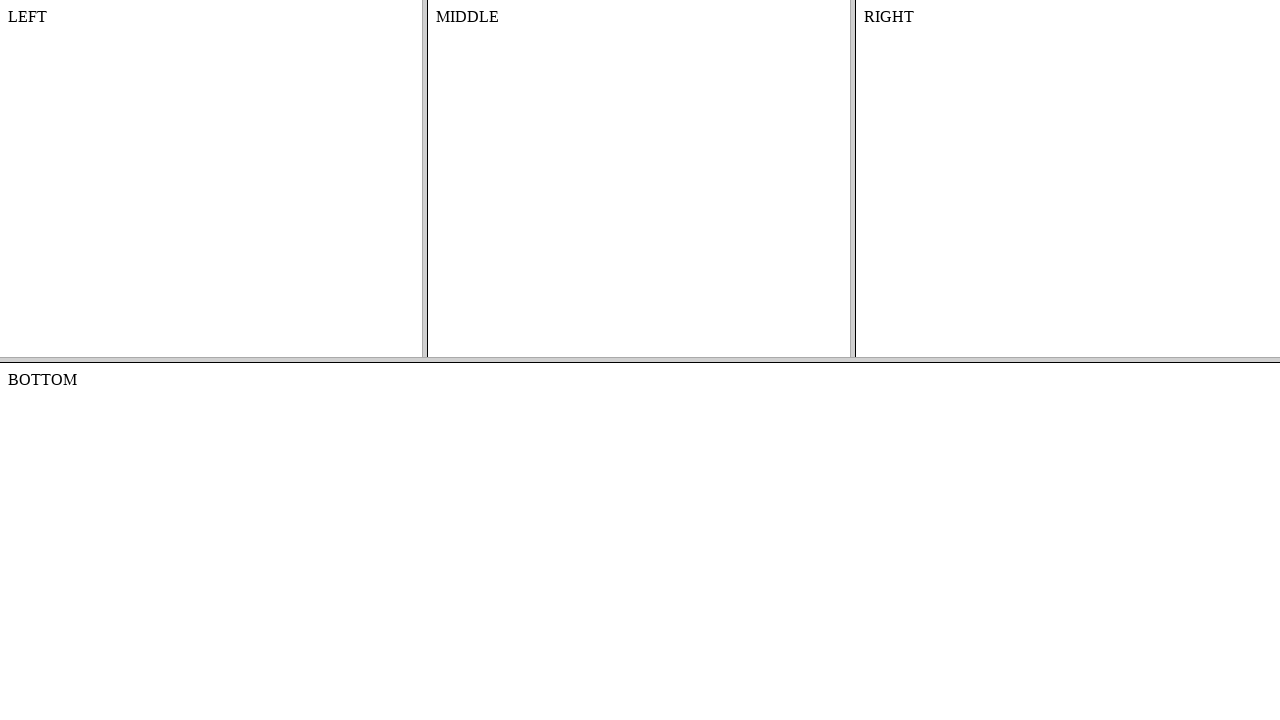

Located top frame
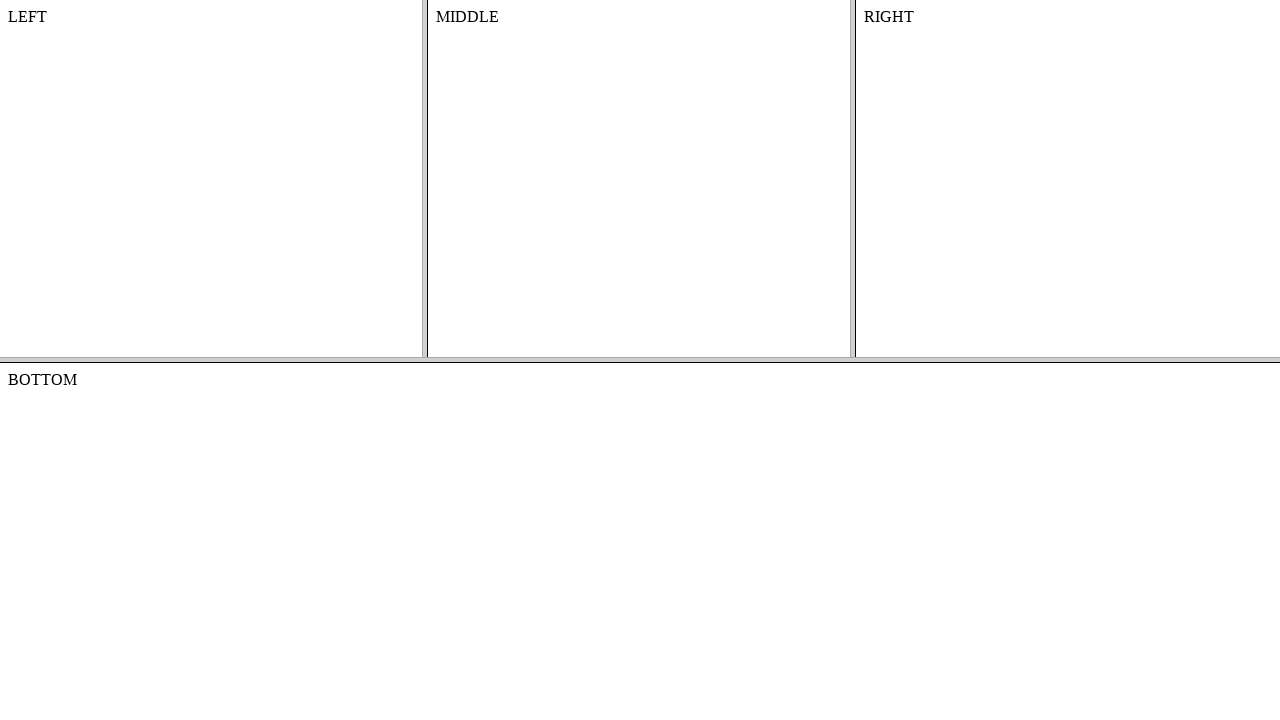

Located middle frame within top frame
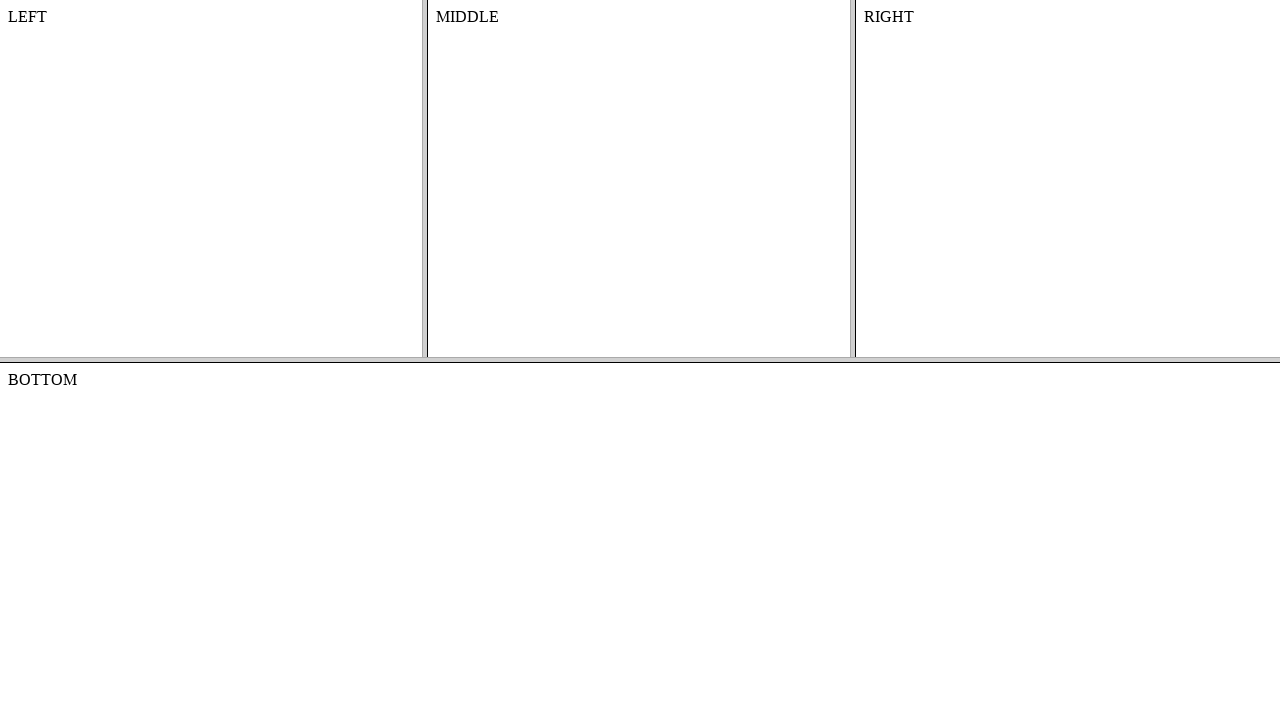

Retrieved text content from middle frame element
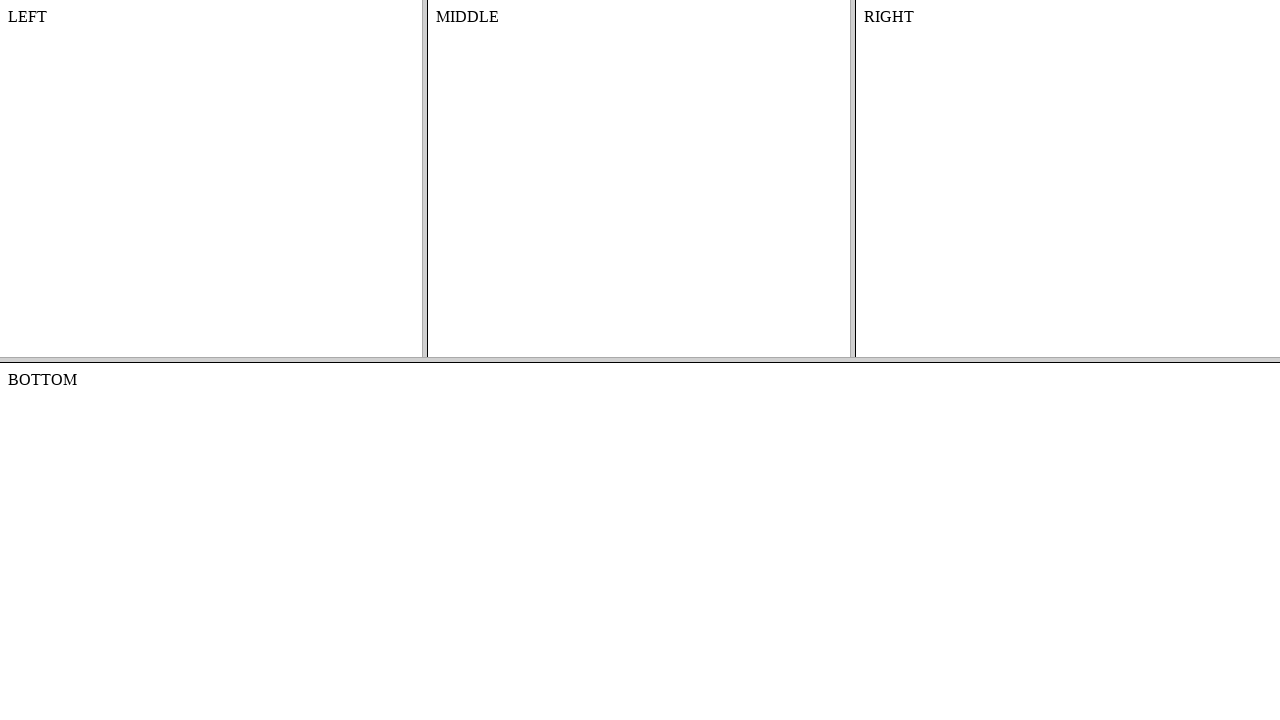

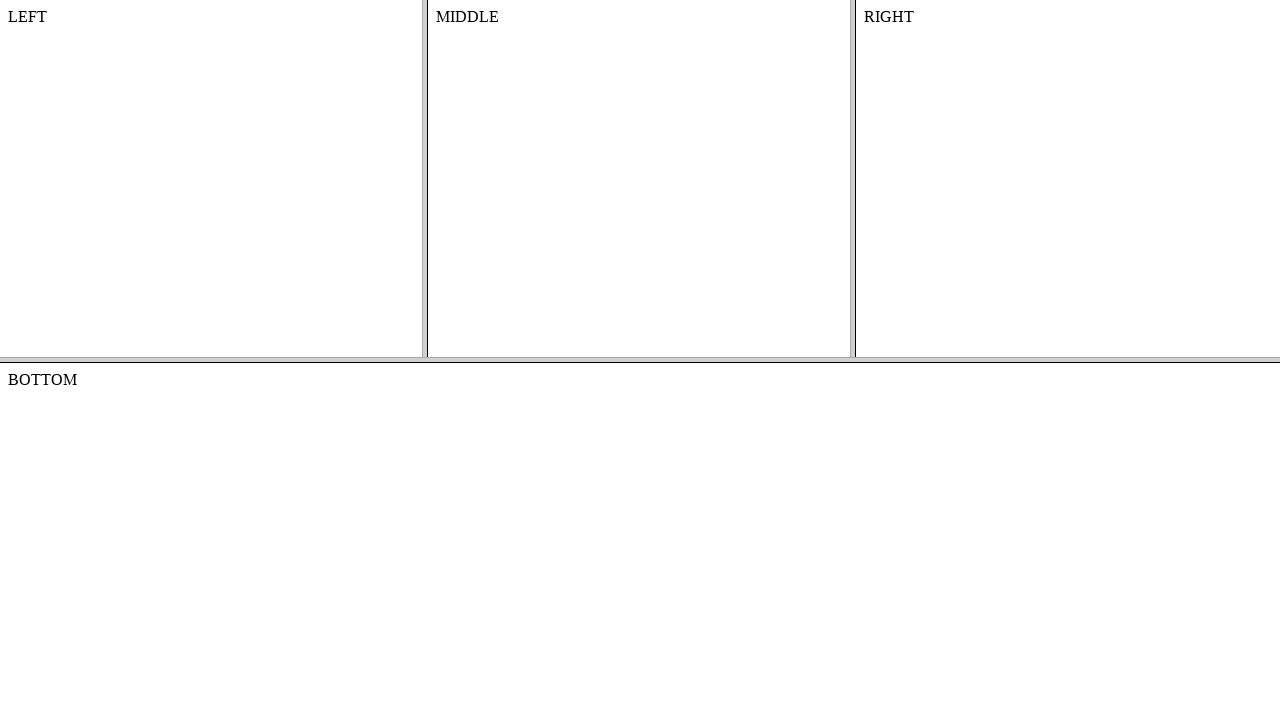